Tests navigation to nested frames page and switches through multiple iframe levels to access content in the middle frame

Starting URL: https://the-internet.herokuapp.com/

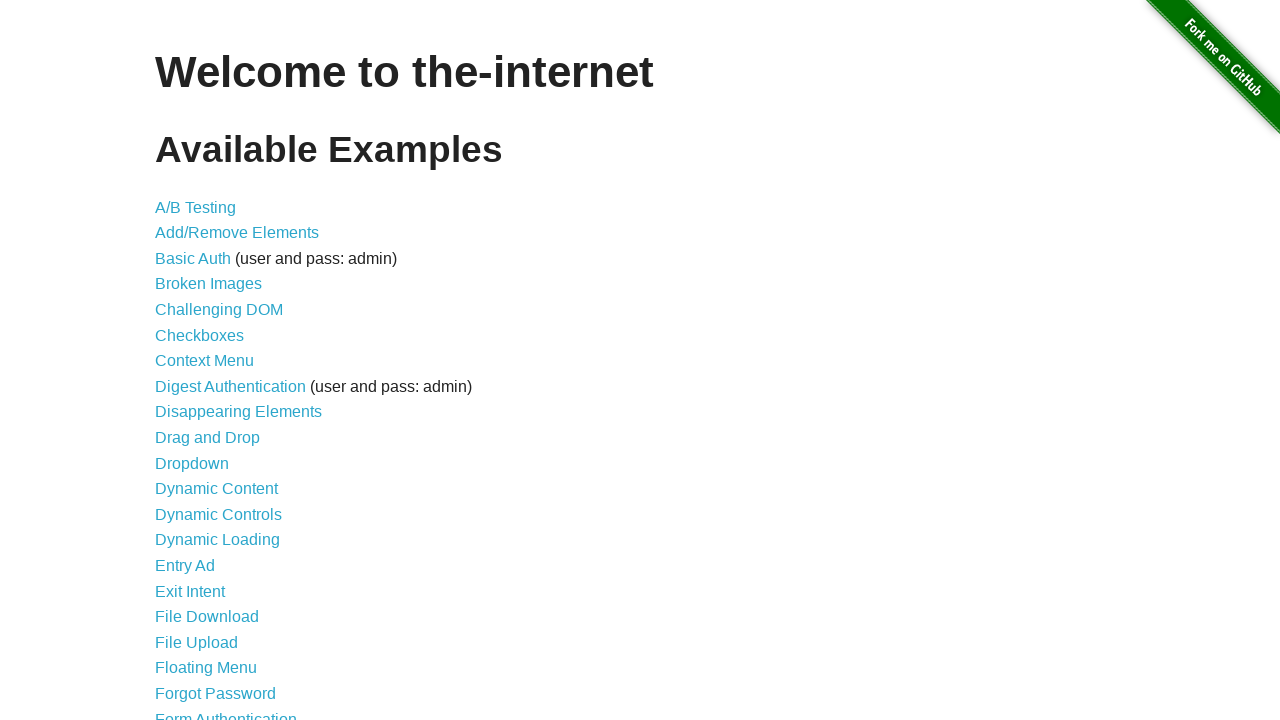

Clicked on the Nested Frames link at (210, 395) on xpath=//a[text()='Nested Frames']
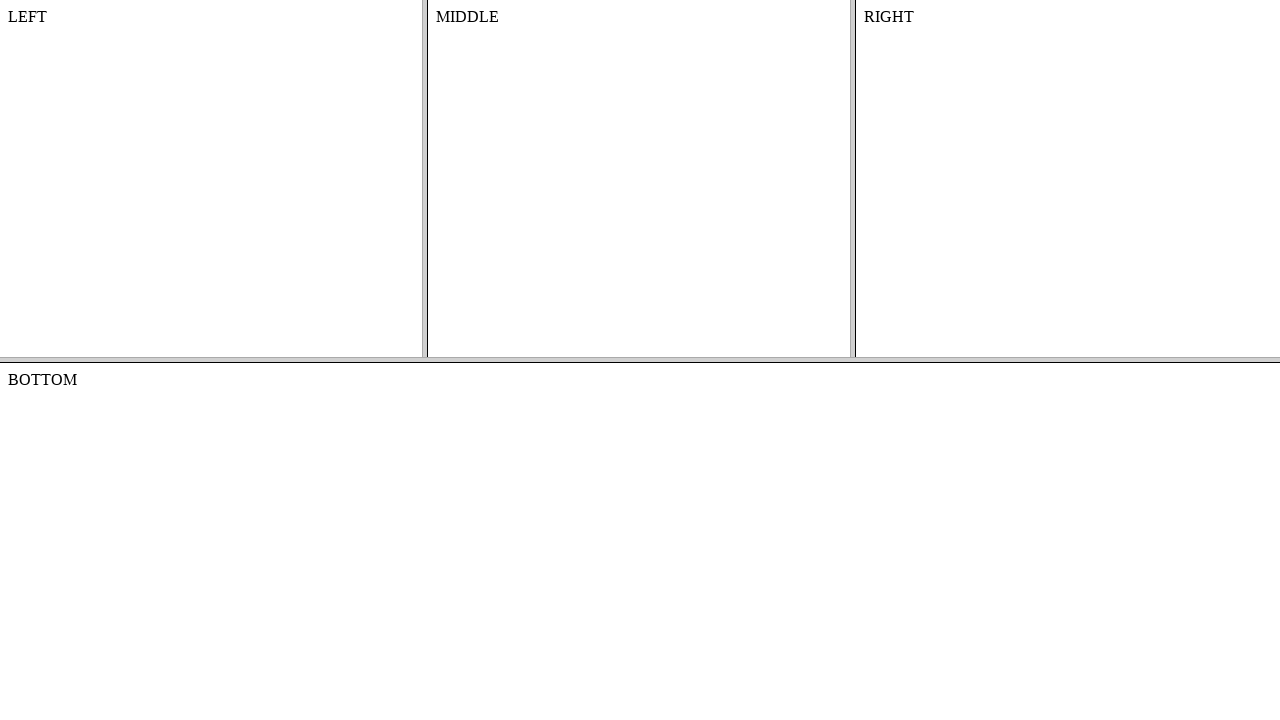

Located the top frame
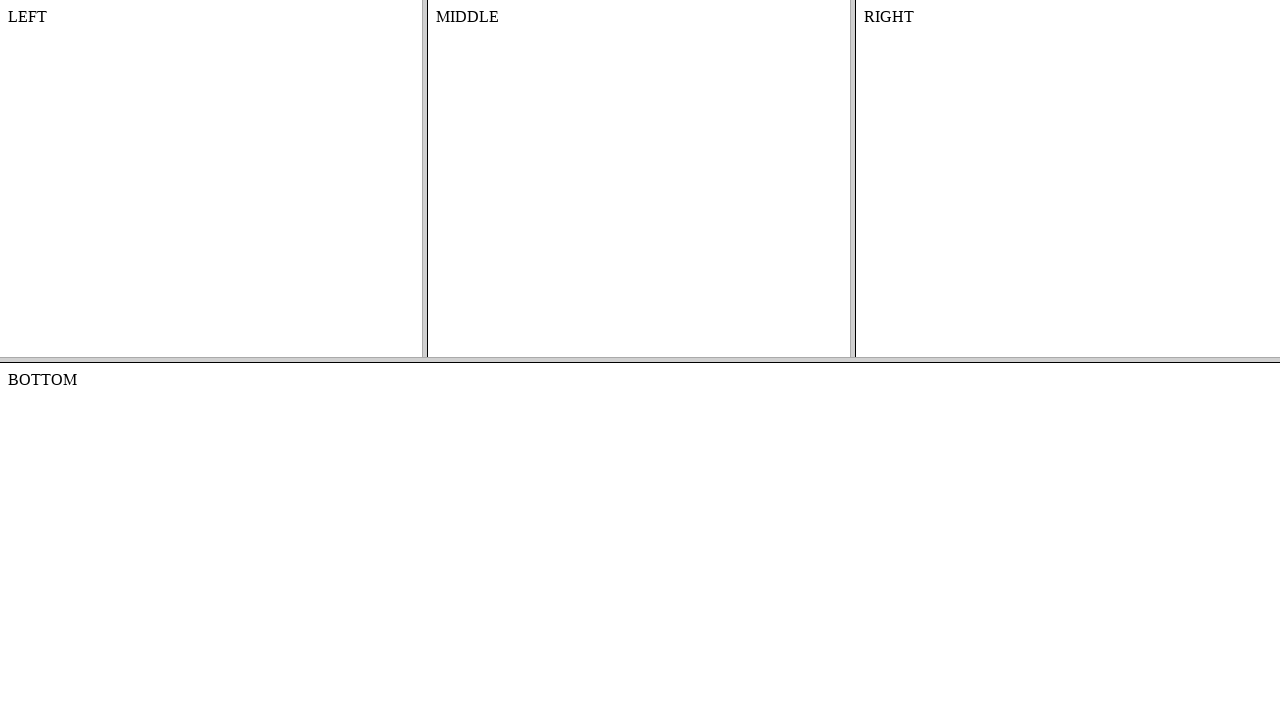

Located the middle frame within the top frame
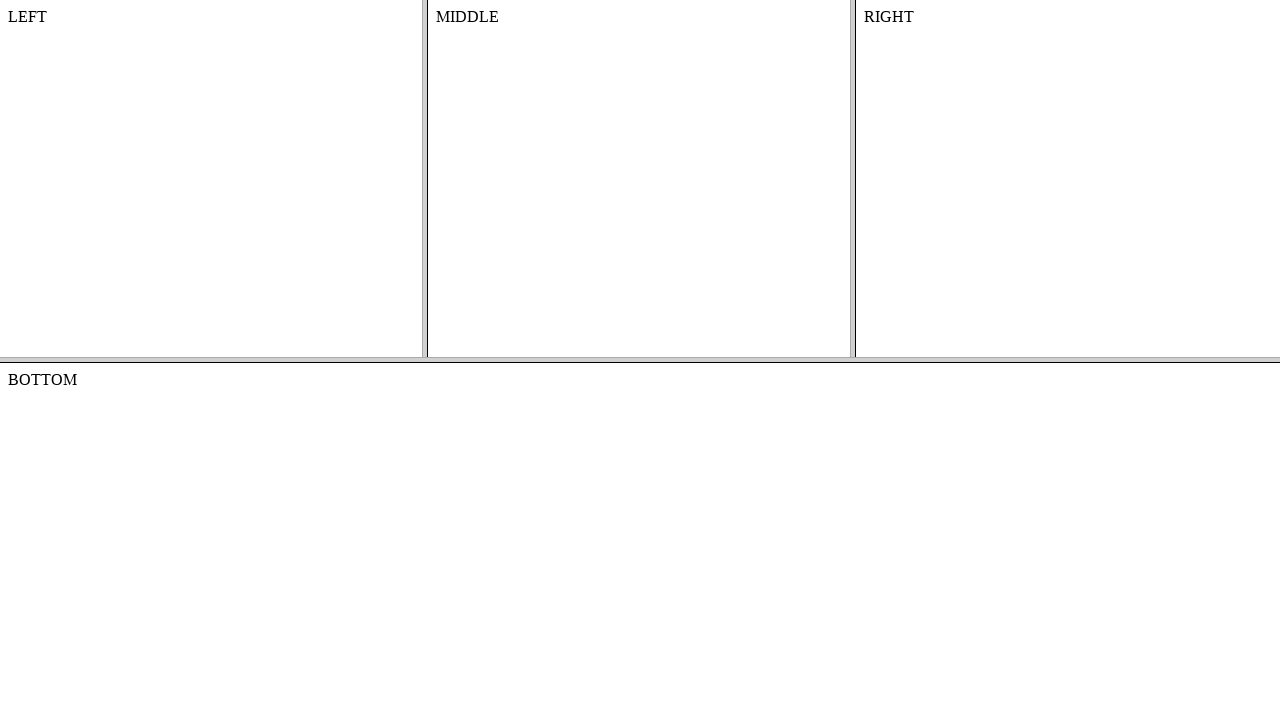

Verified content in the middle frame is accessible
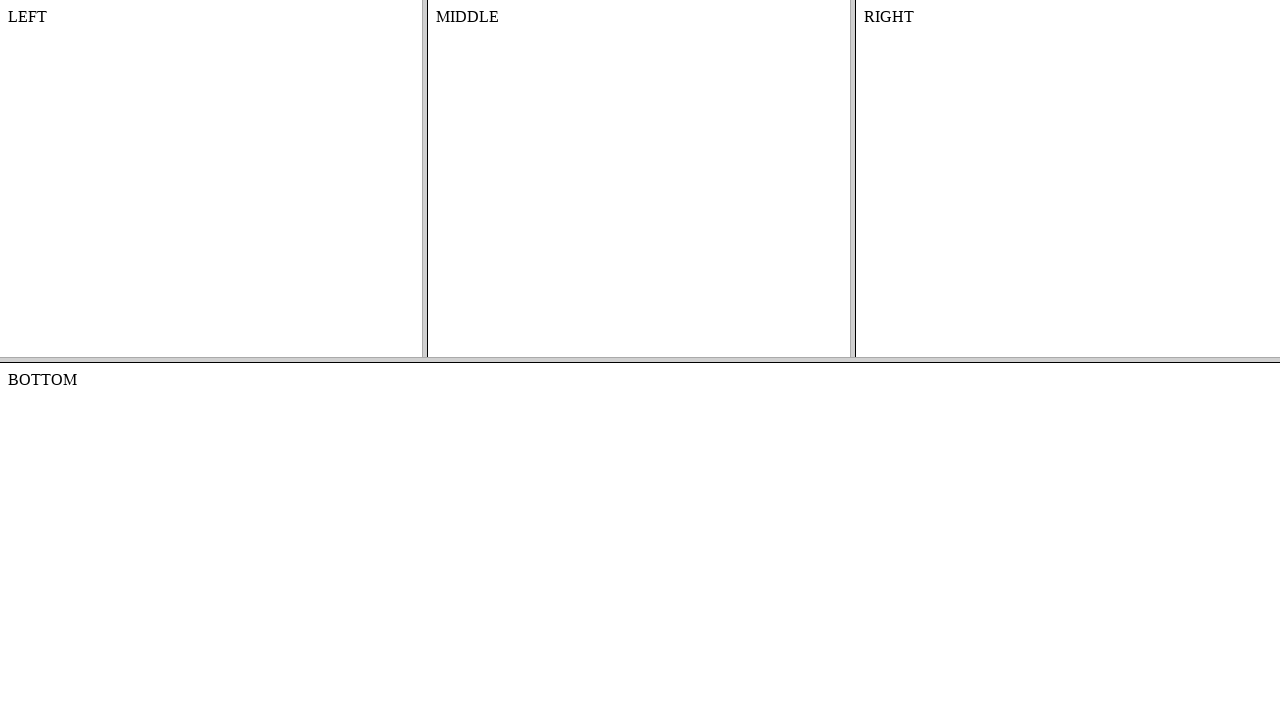

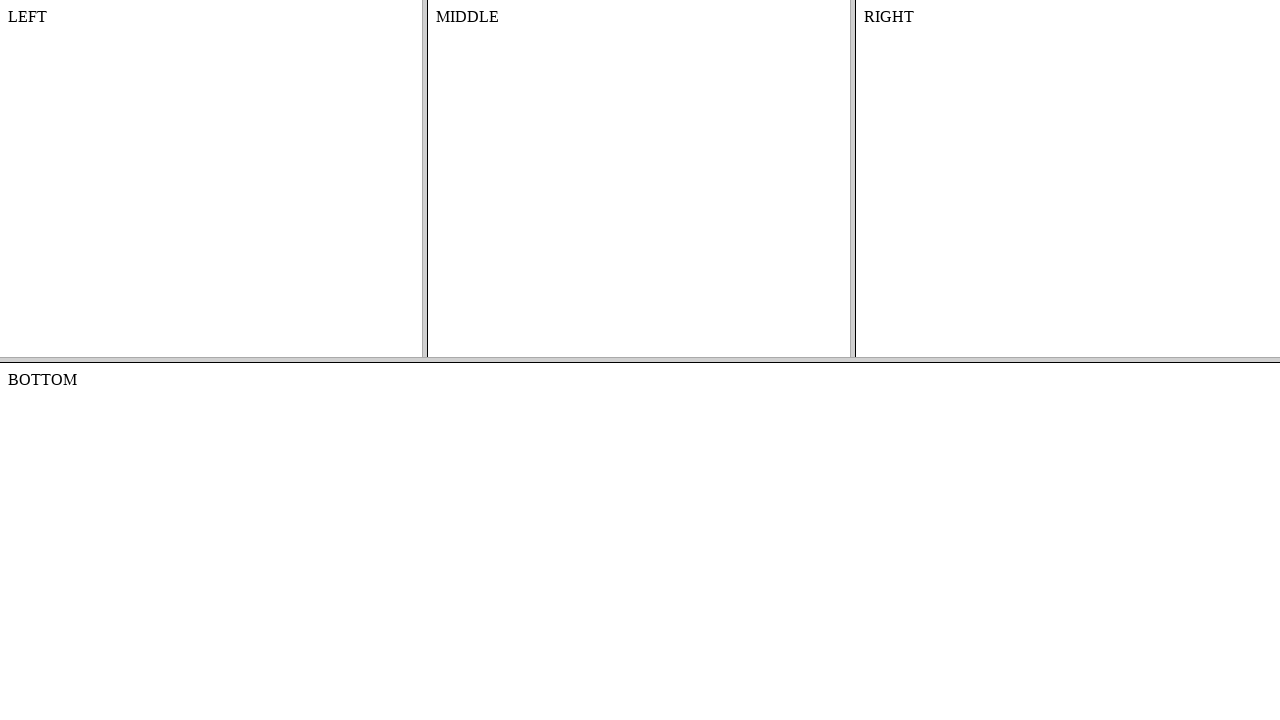